Navigates to the Webmotors homepage to verify it loads correctly

Starting URL: https://www.webmotors.com.br

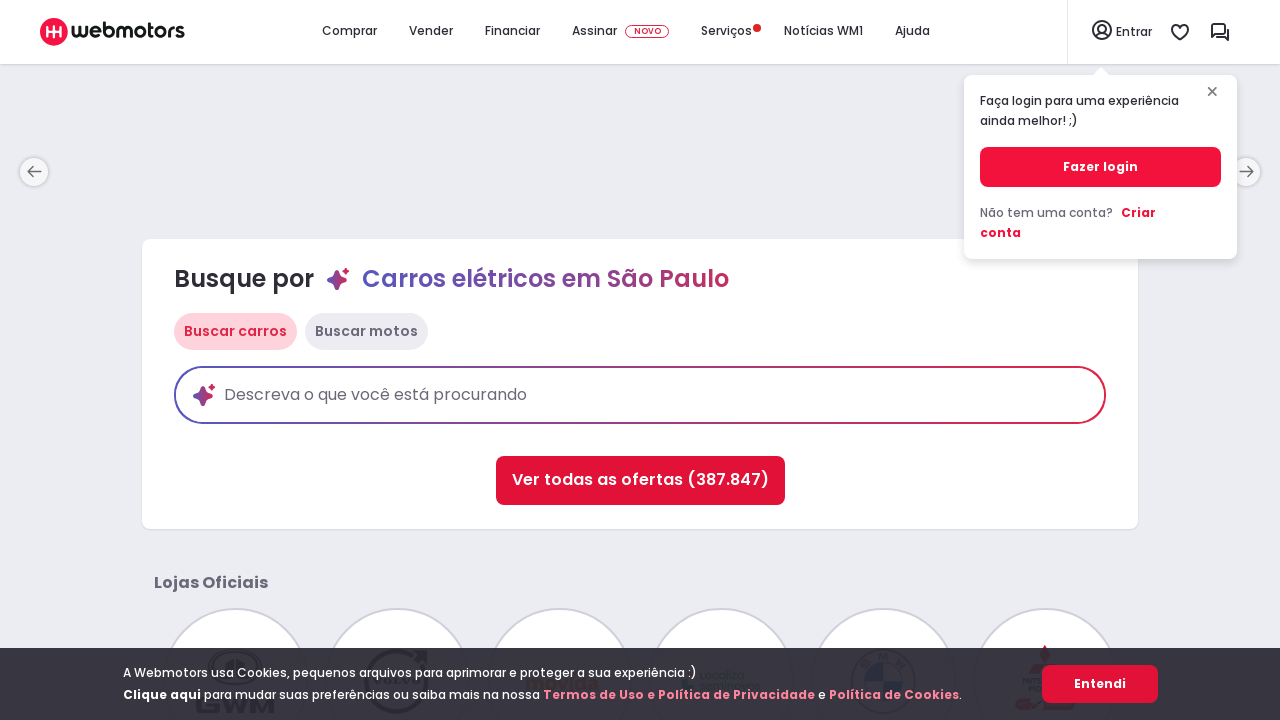

Webmotors homepage loaded successfully - network idle state reached
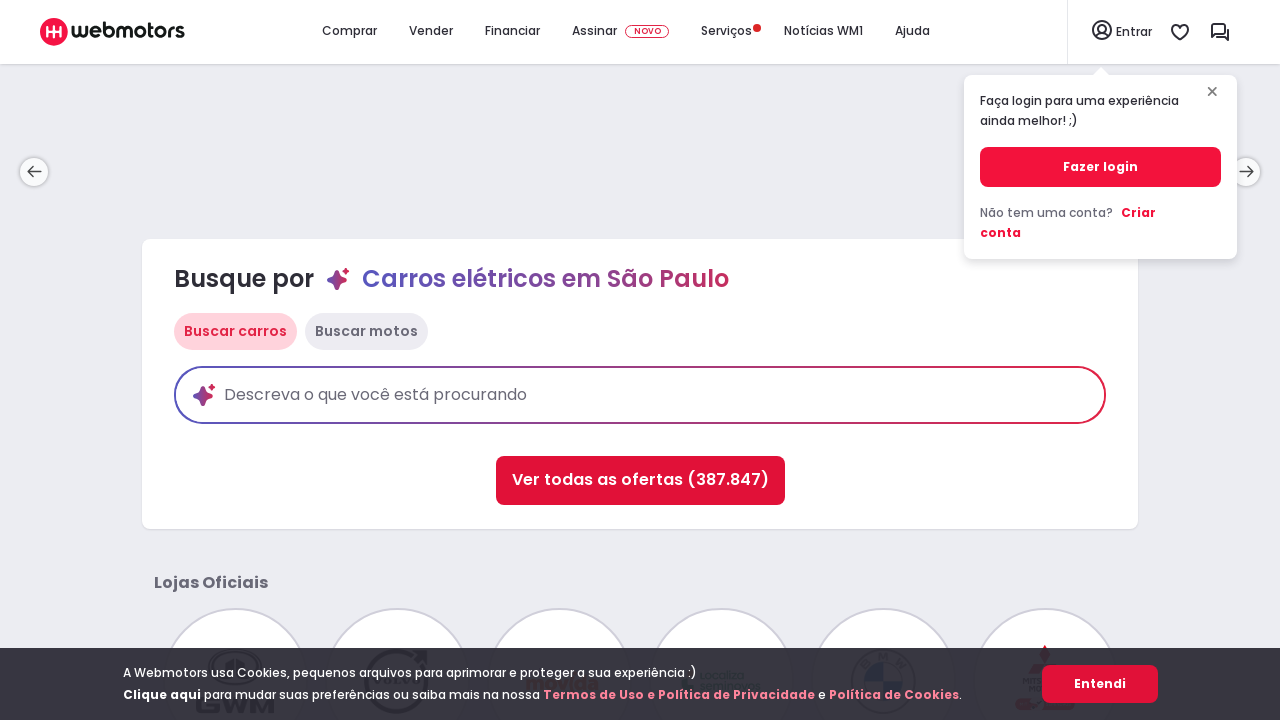

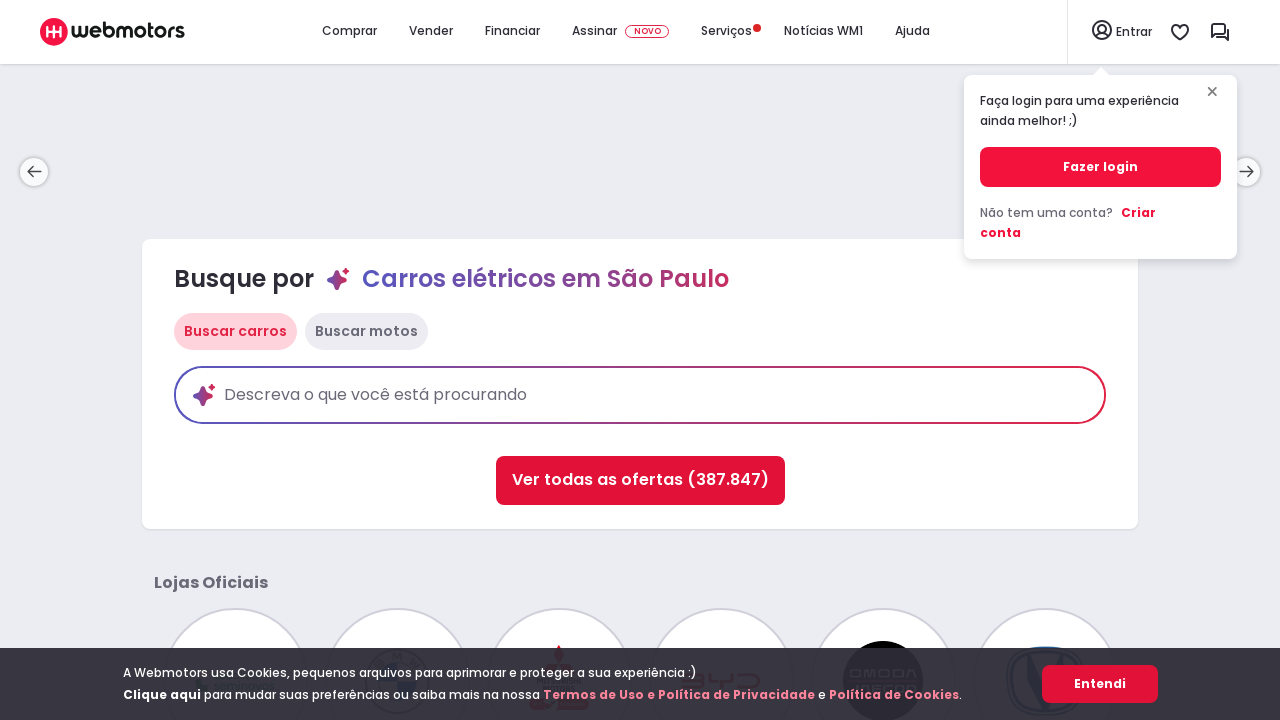